Tests that clear completed button is hidden when there are no completed items

Starting URL: https://demo.playwright.dev/todomvc

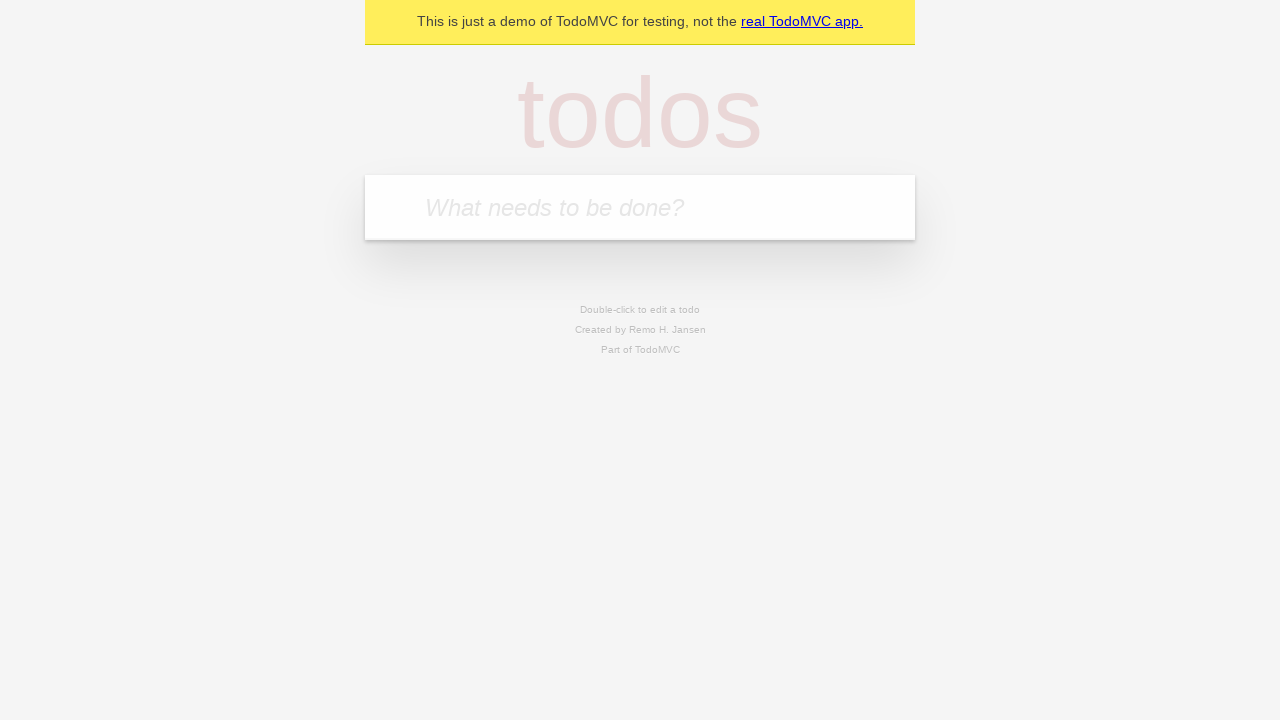

Filled new todo field with 'buy some cheese' on .new-todo
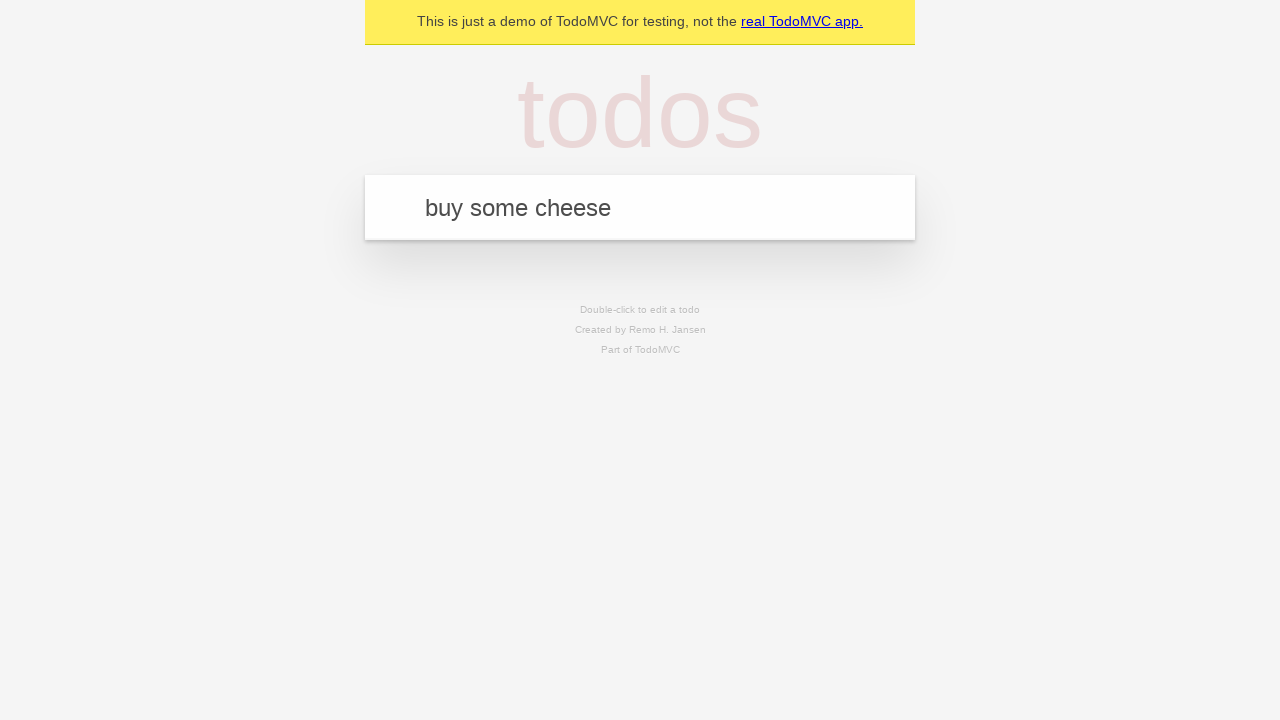

Pressed Enter to add first todo on .new-todo
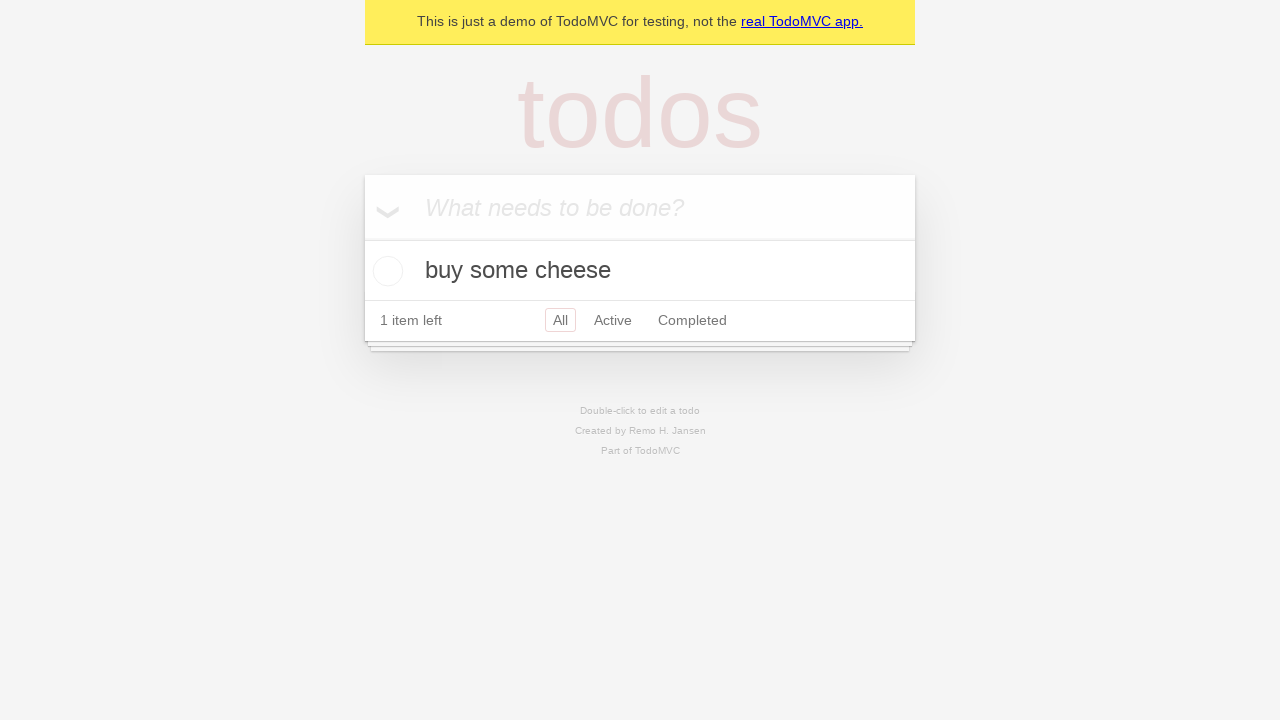

Filled new todo field with 'feed the cat' on .new-todo
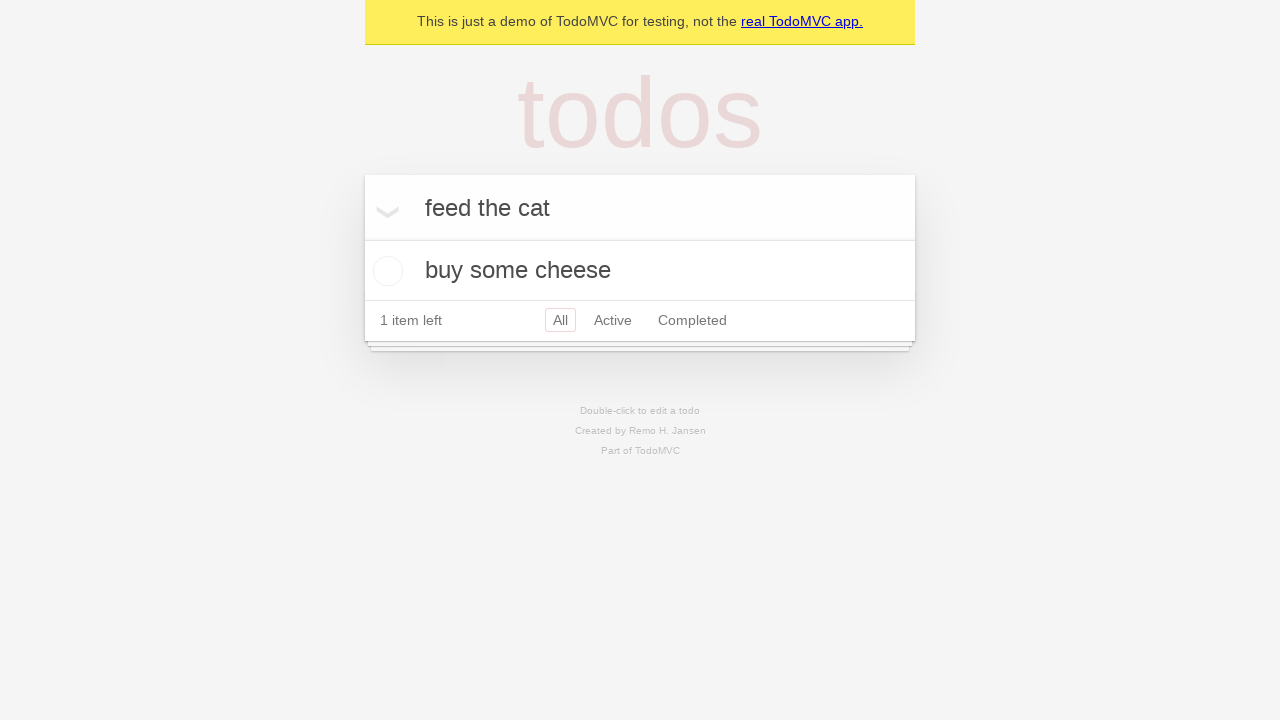

Pressed Enter to add second todo on .new-todo
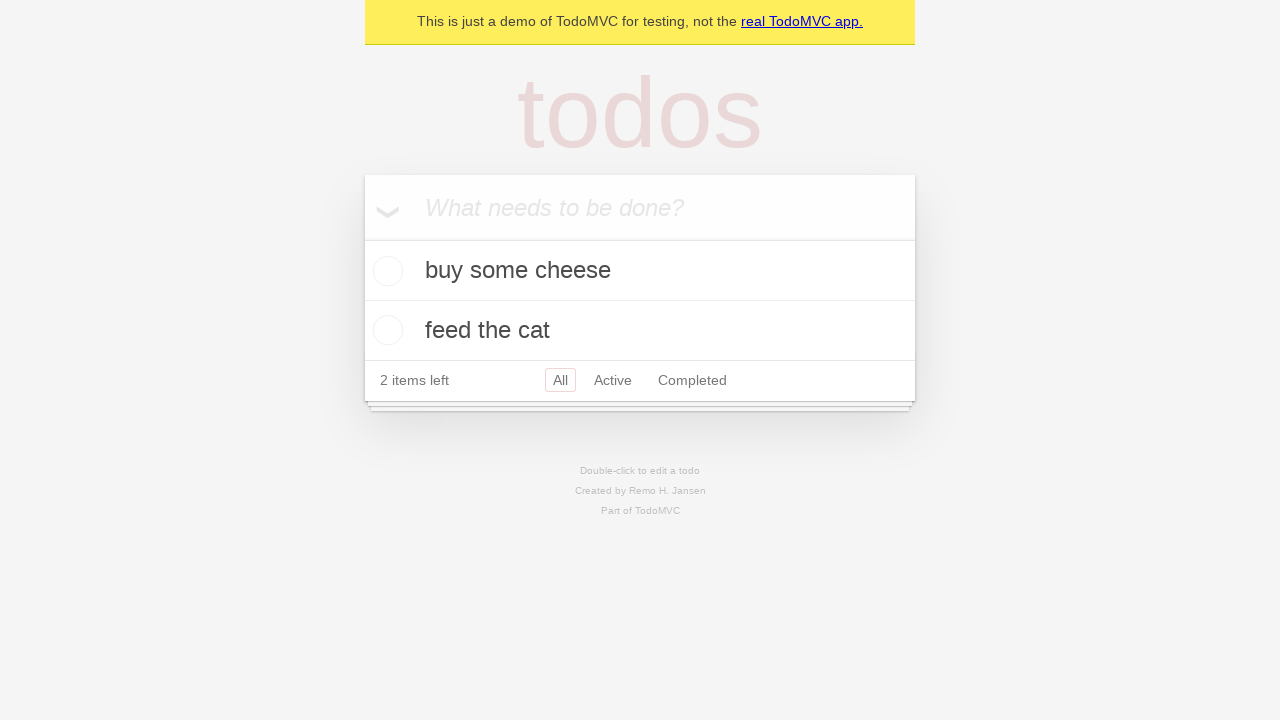

Filled new todo field with 'book a doctors appointment' on .new-todo
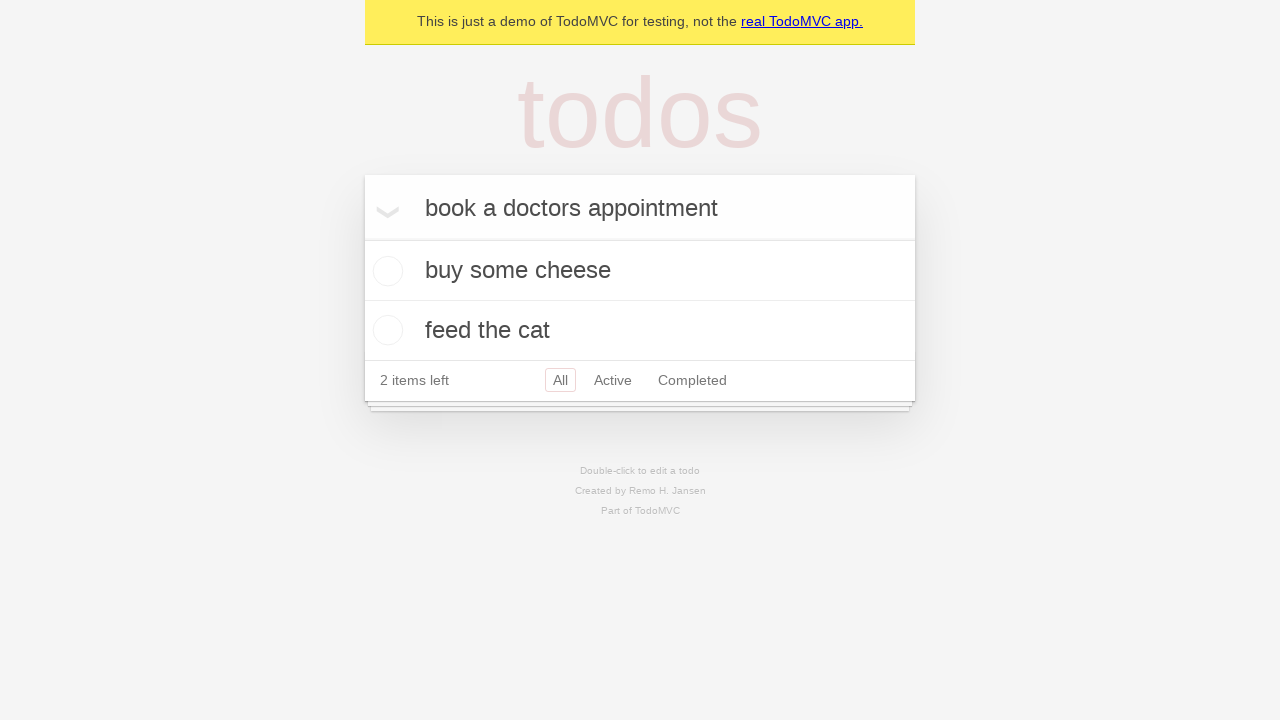

Pressed Enter to add third todo on .new-todo
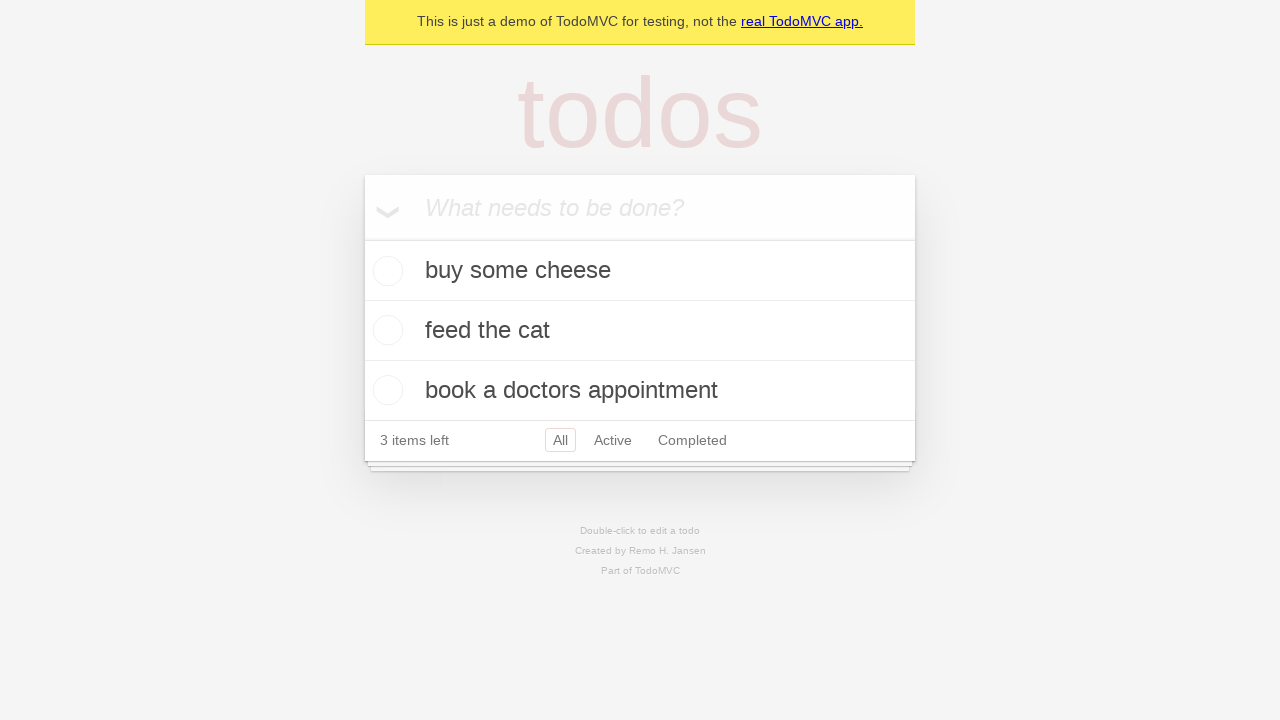

Checked first todo item as completed at (385, 271) on .todo-list li .toggle >> nth=0
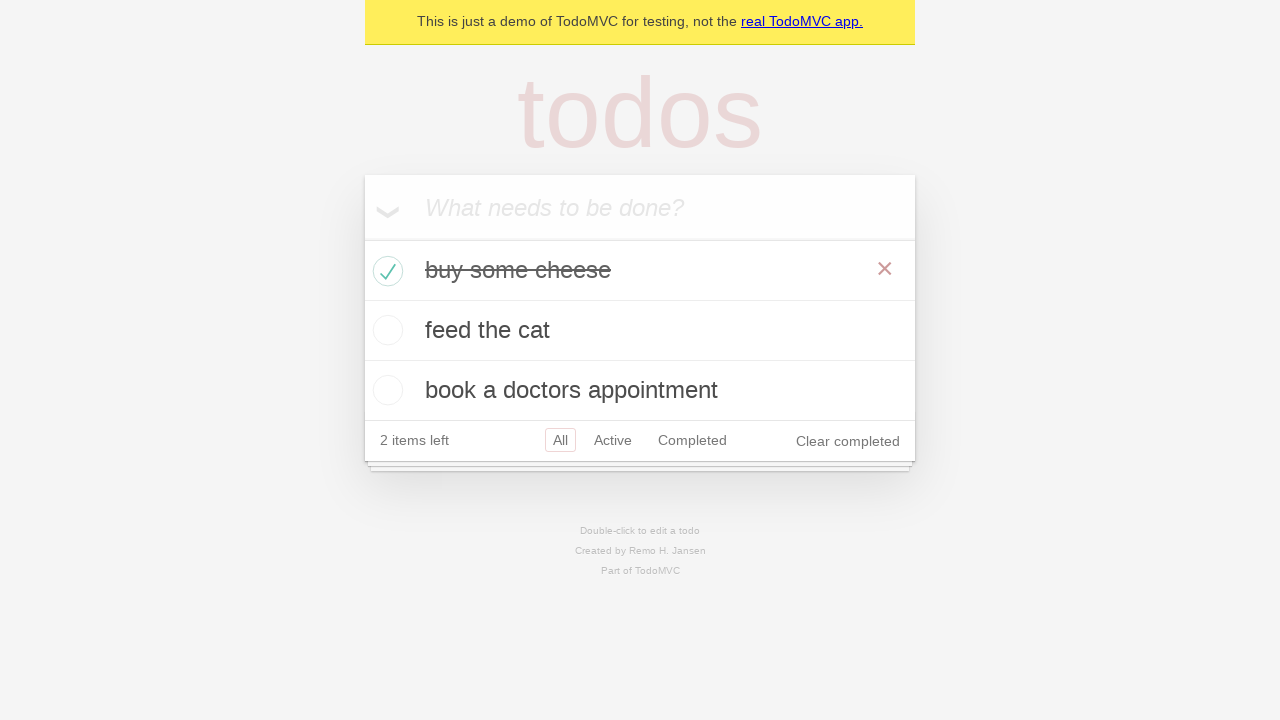

Clicked clear completed button to remove completed todo at (848, 441) on .clear-completed
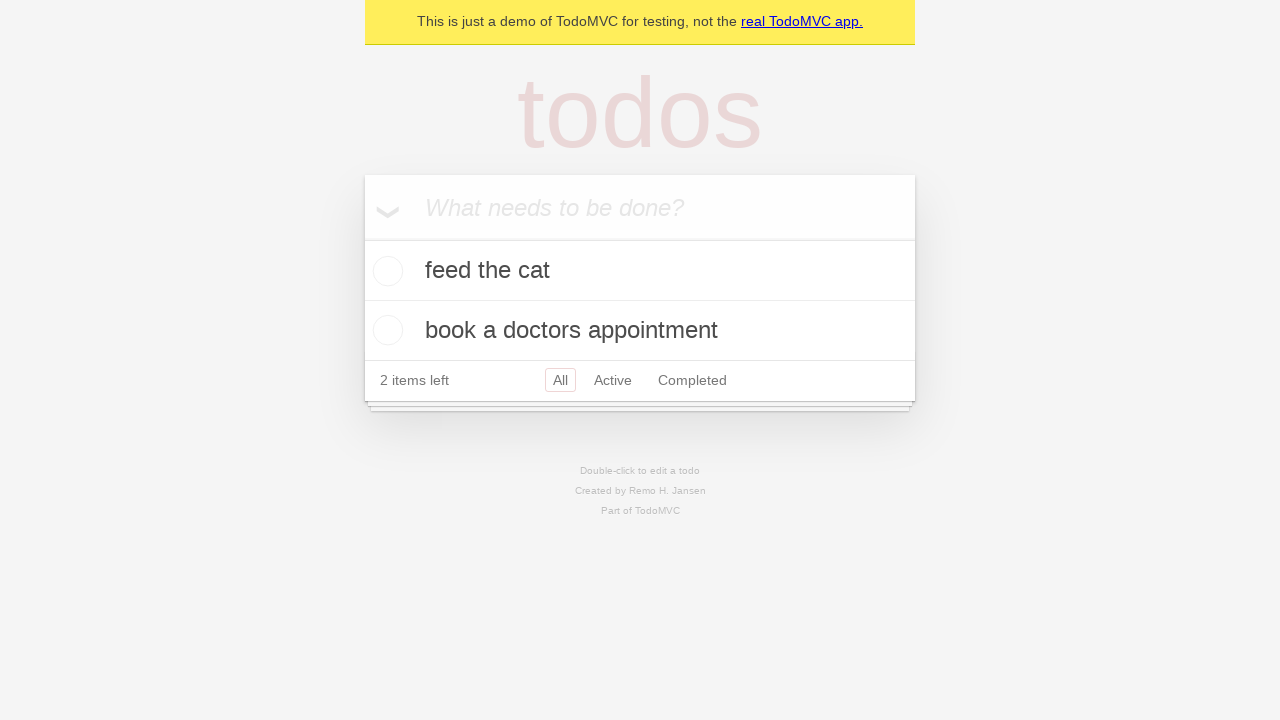

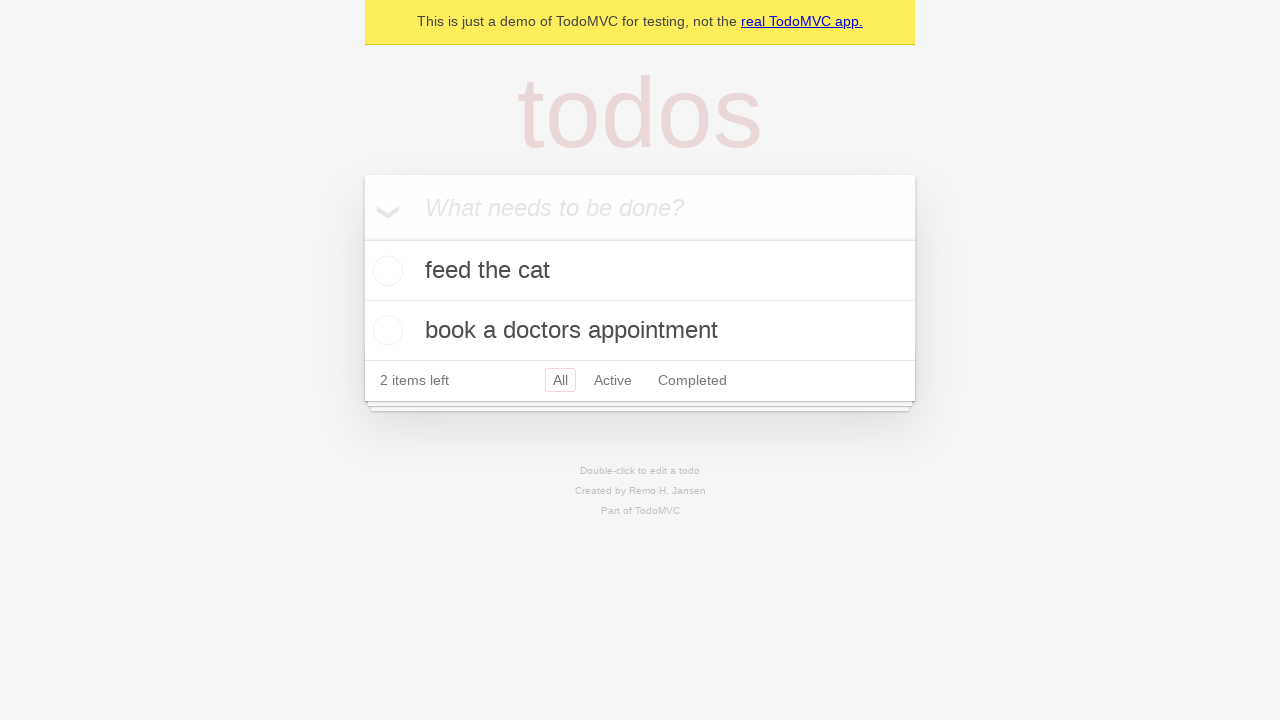